Tests checkbox interaction on W3Schools example page by switching to iframe, checking checkbox state, and clicking it if not selected

Starting URL: https://www.w3schools.com/tags/tryit.asp?filename=tryhtml_input_checked

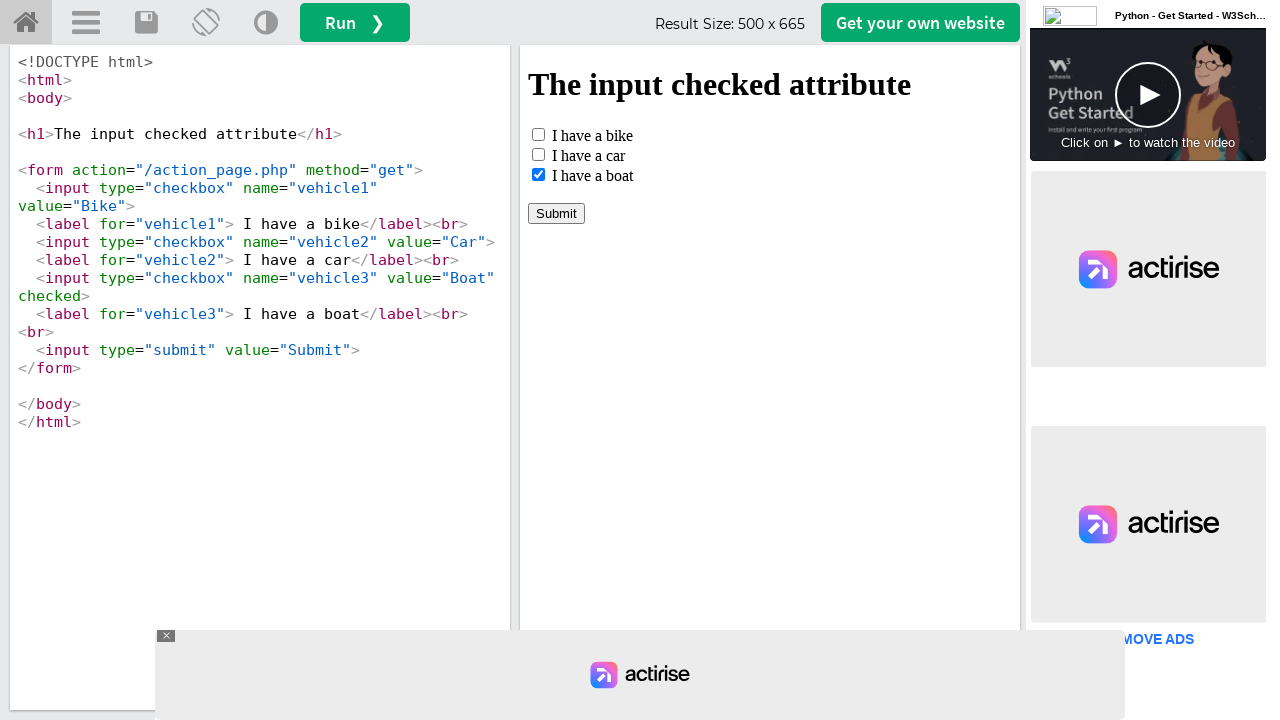

Located the iframe containing the checkbox example
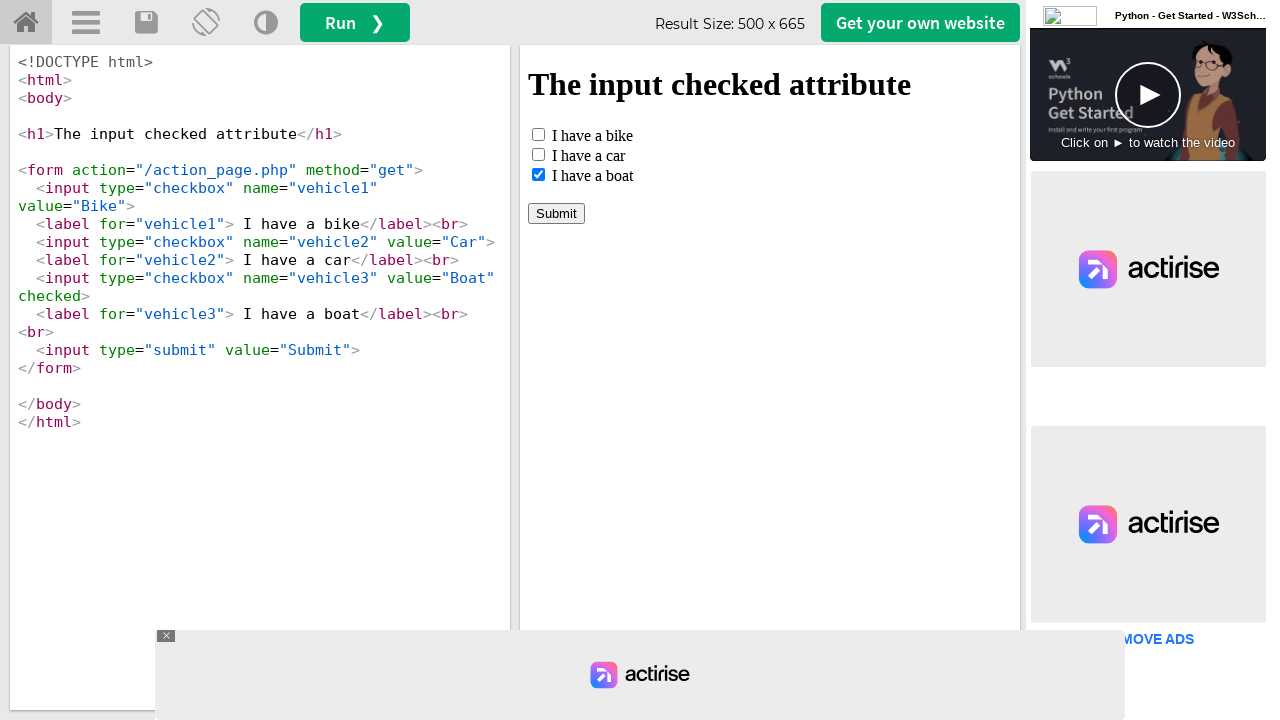

Located the first checkbox input element in the iframe
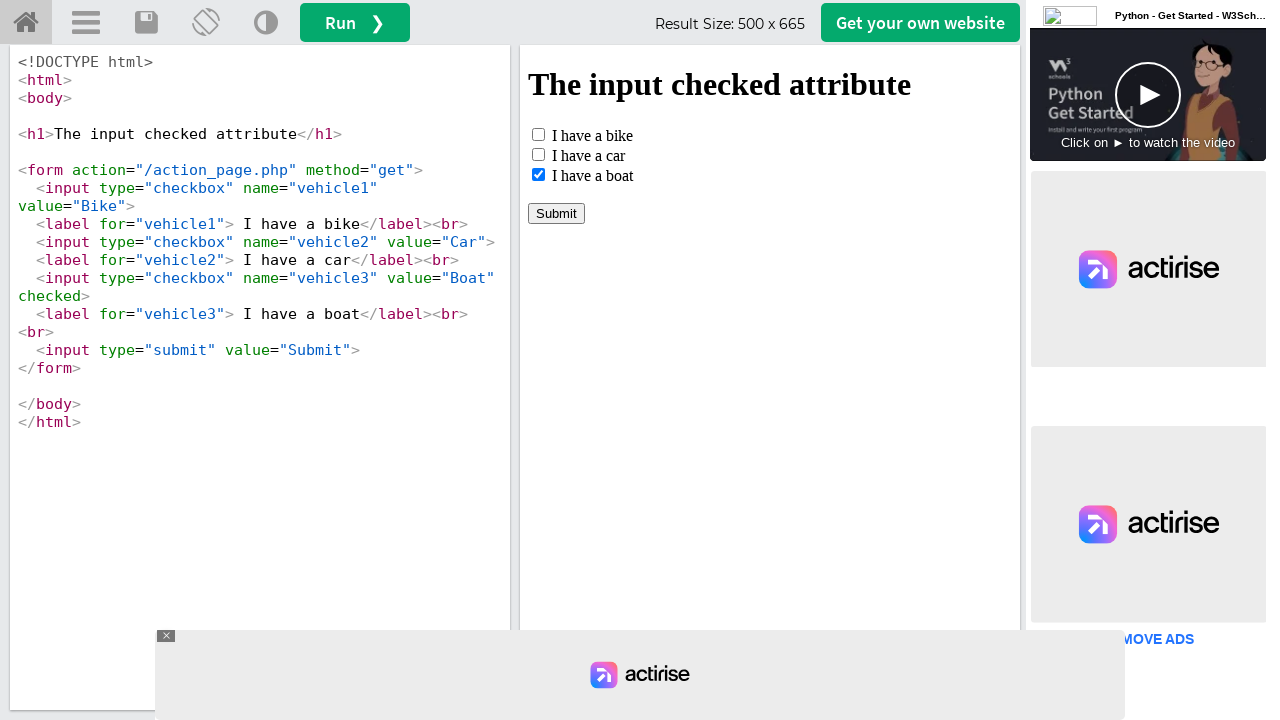

Verified checkbox is not currently selected
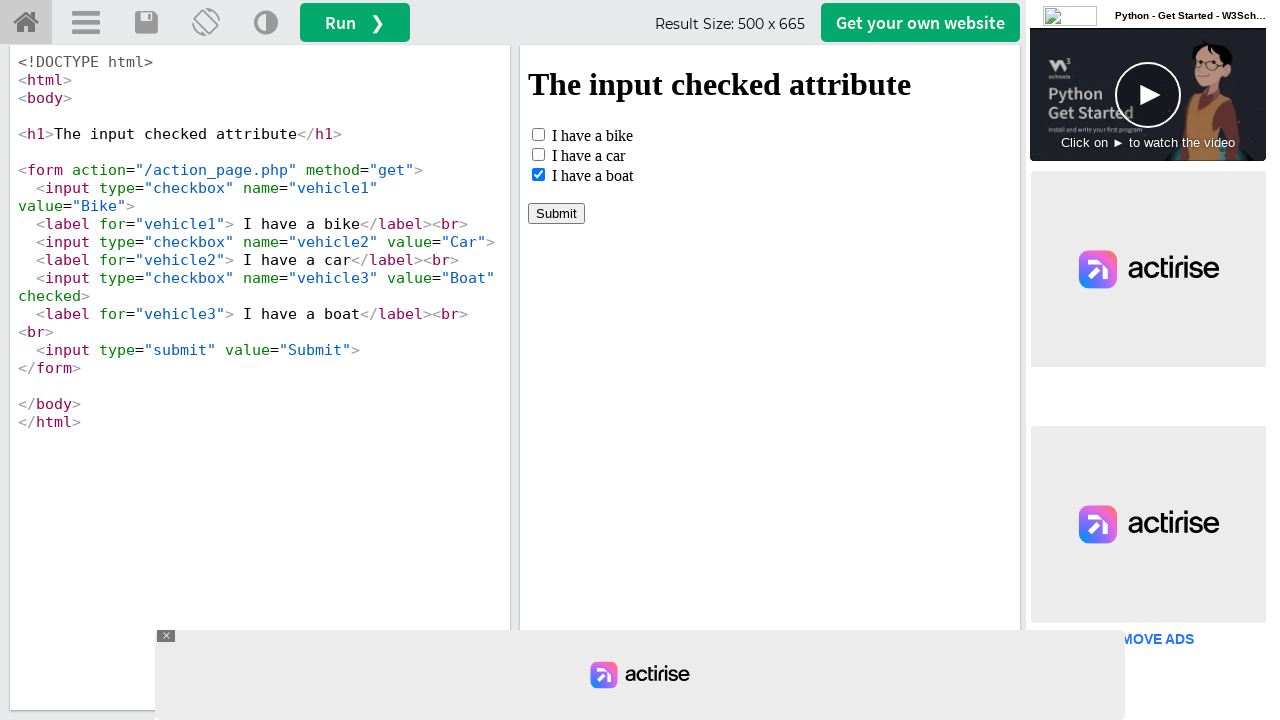

Clicked the checkbox to select it at (538, 134) on iframe >> nth=0 >> internal:control=enter-frame >> input[type='checkbox'] >> nth
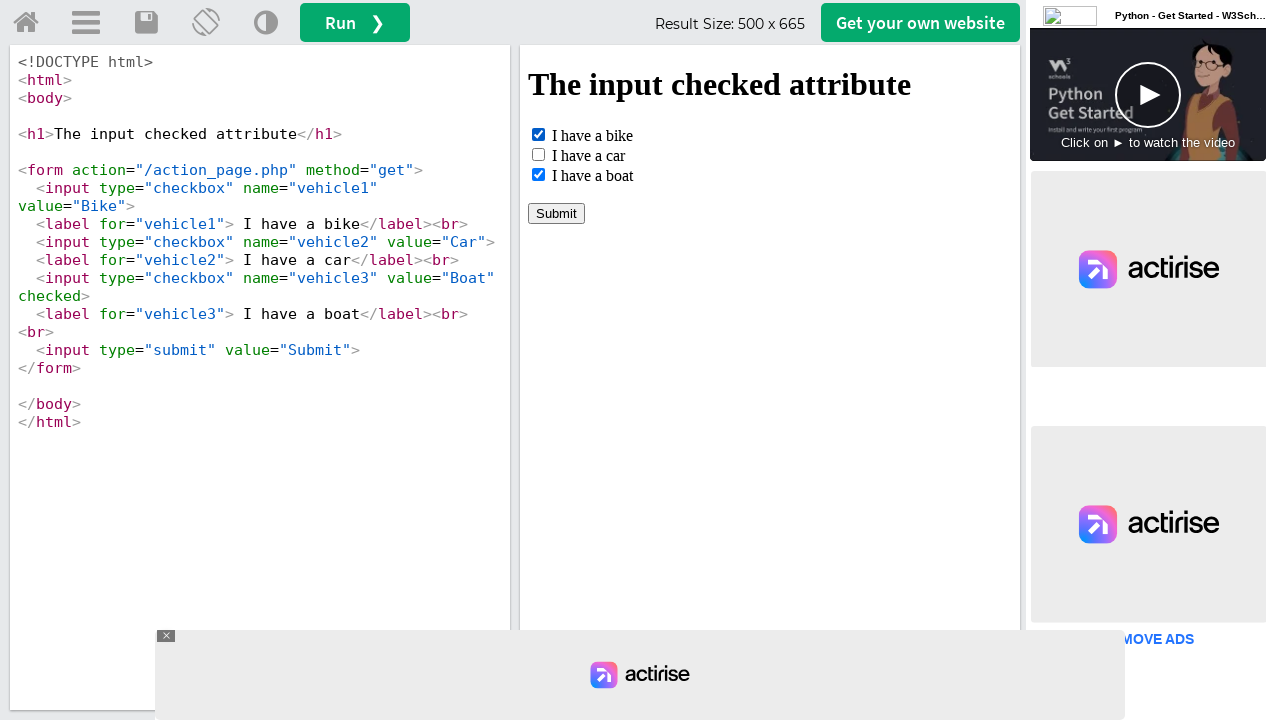

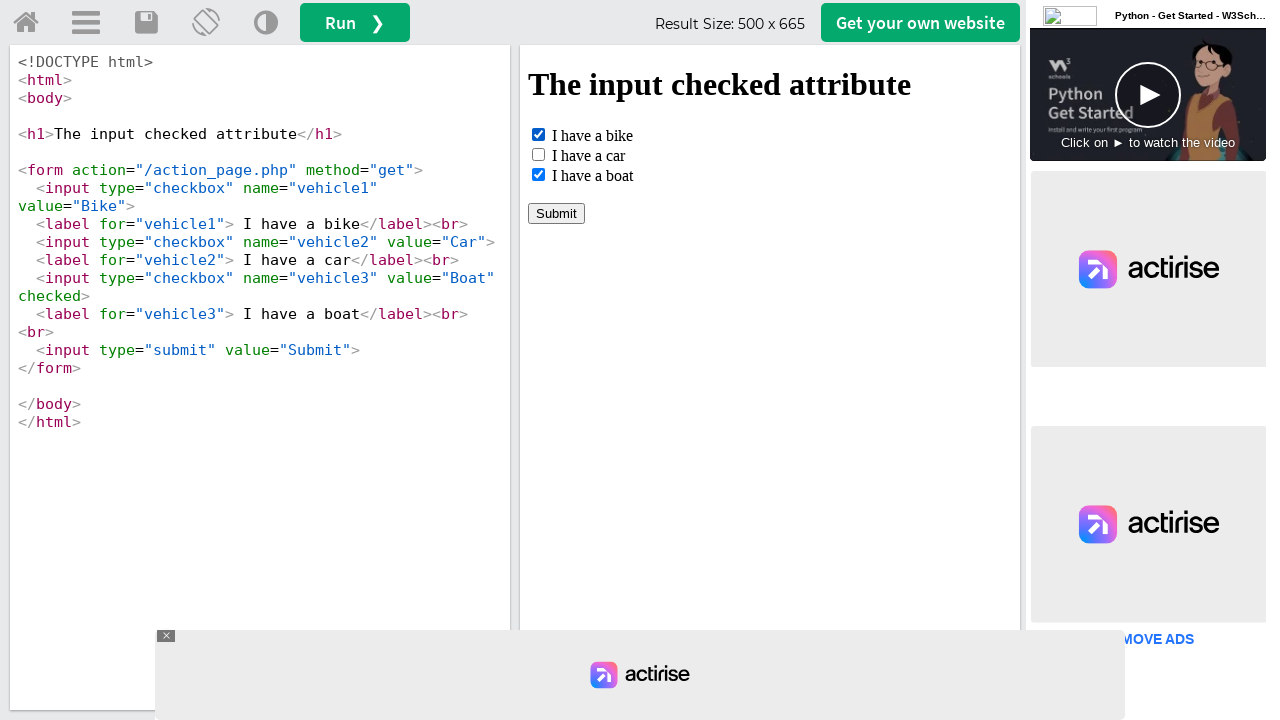